Tests navigation by clicking on a homepage link and verifying the URL changes to the homepage

Starting URL: https://uljanovs.github.io/site/examples/actions

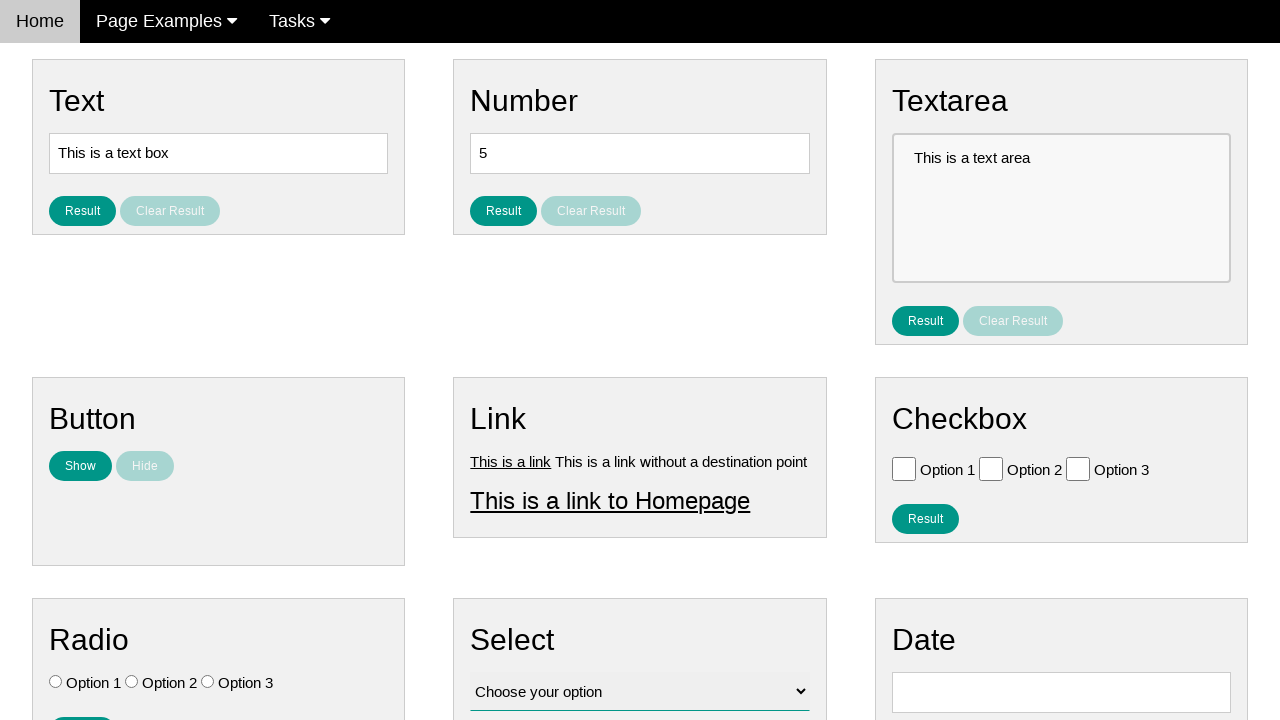

Verified current URL is the base actions page
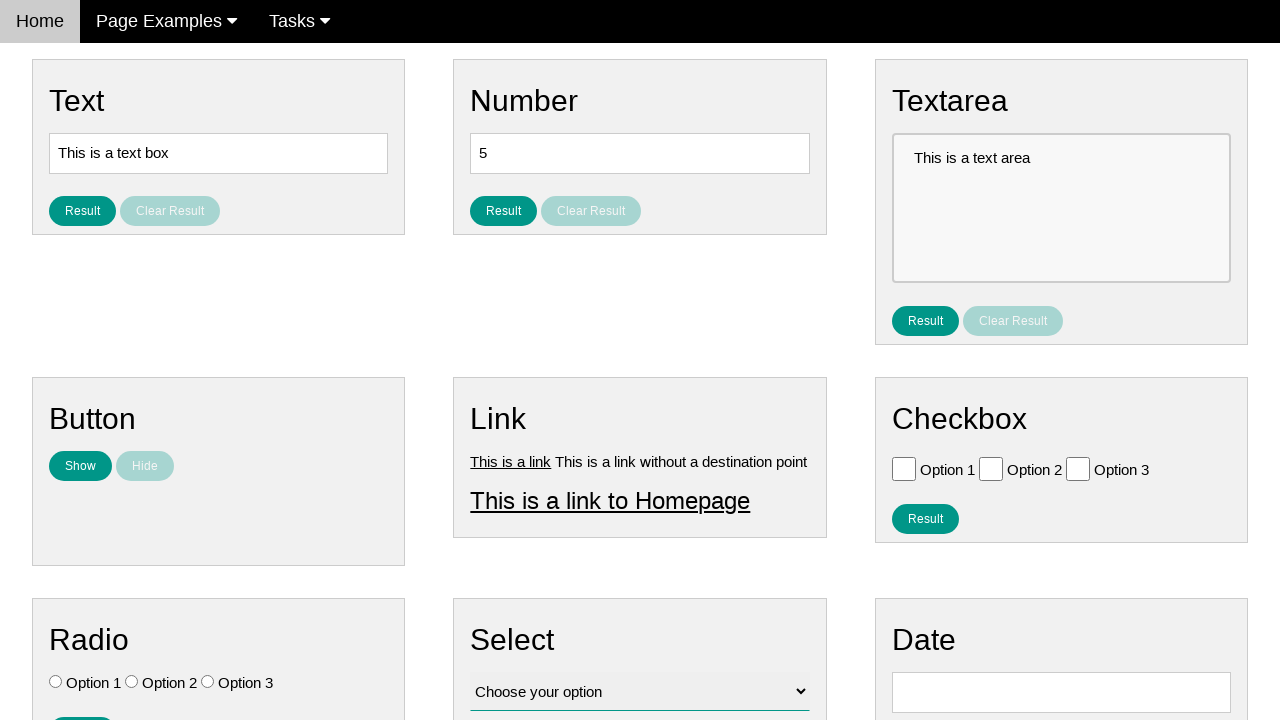

Clicked on the homepage link at (610, 500) on #homepage_link
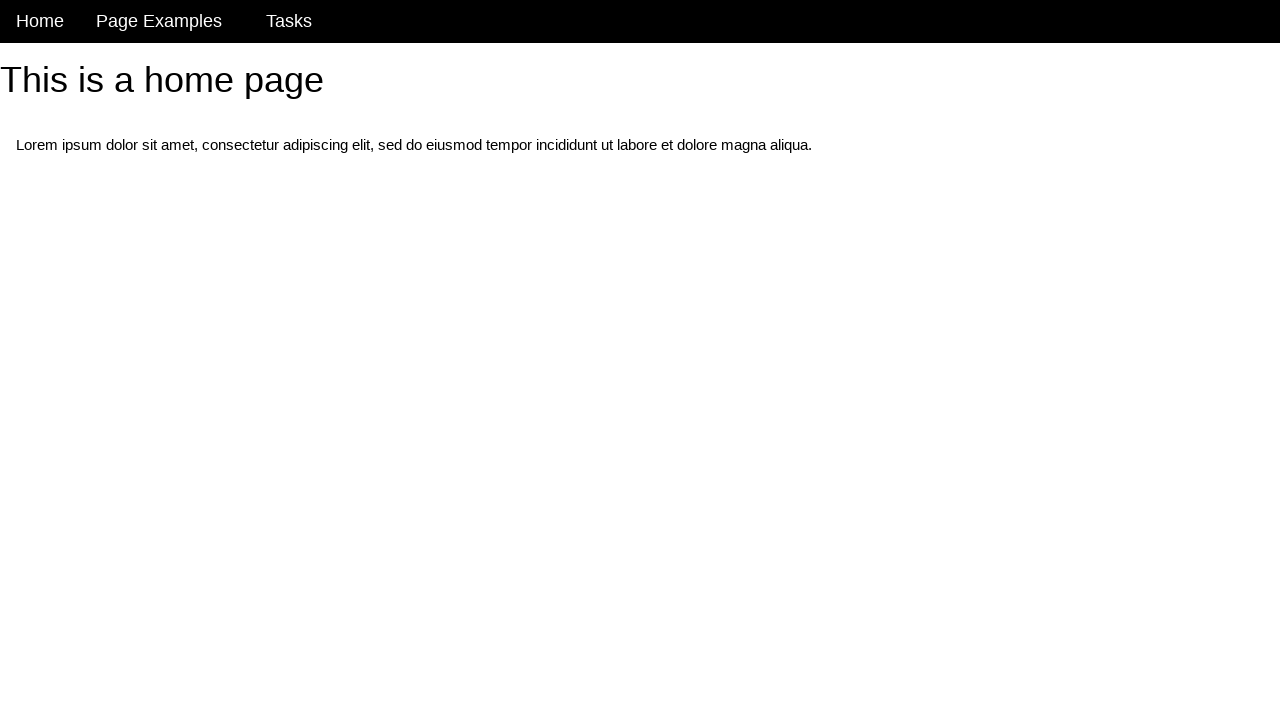

Navigation to homepage completed
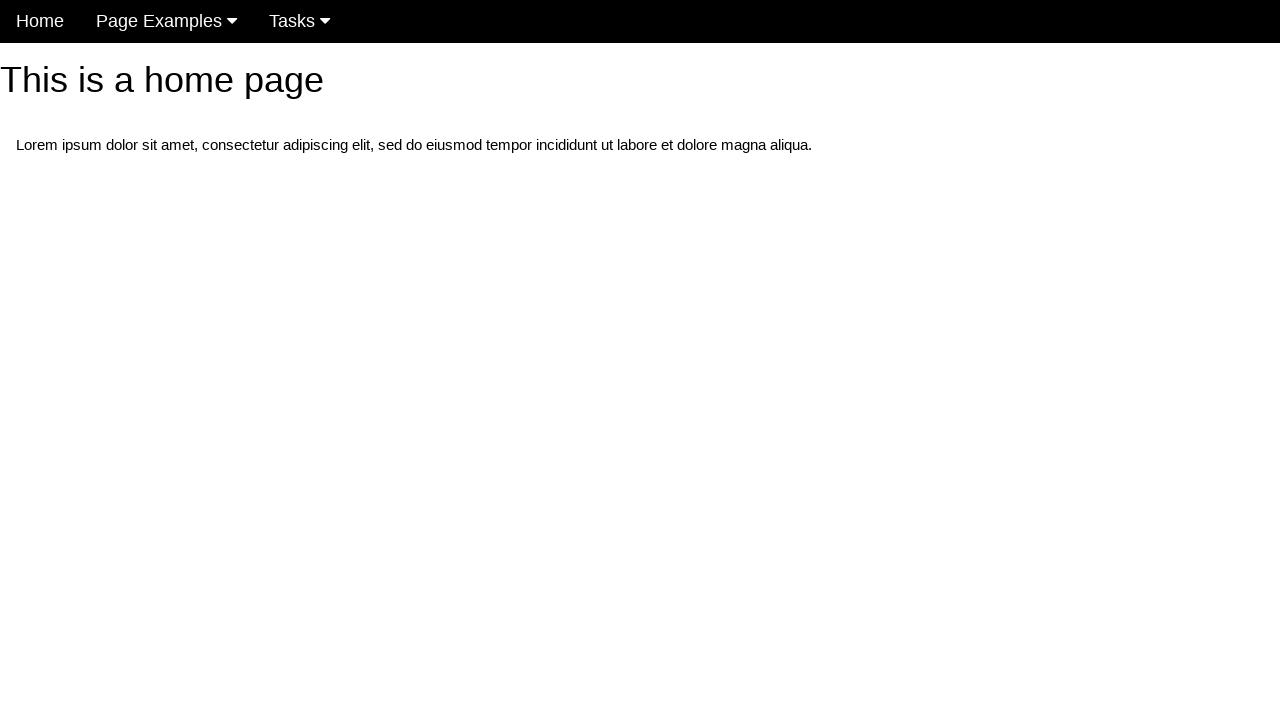

Verified current URL is the homepage
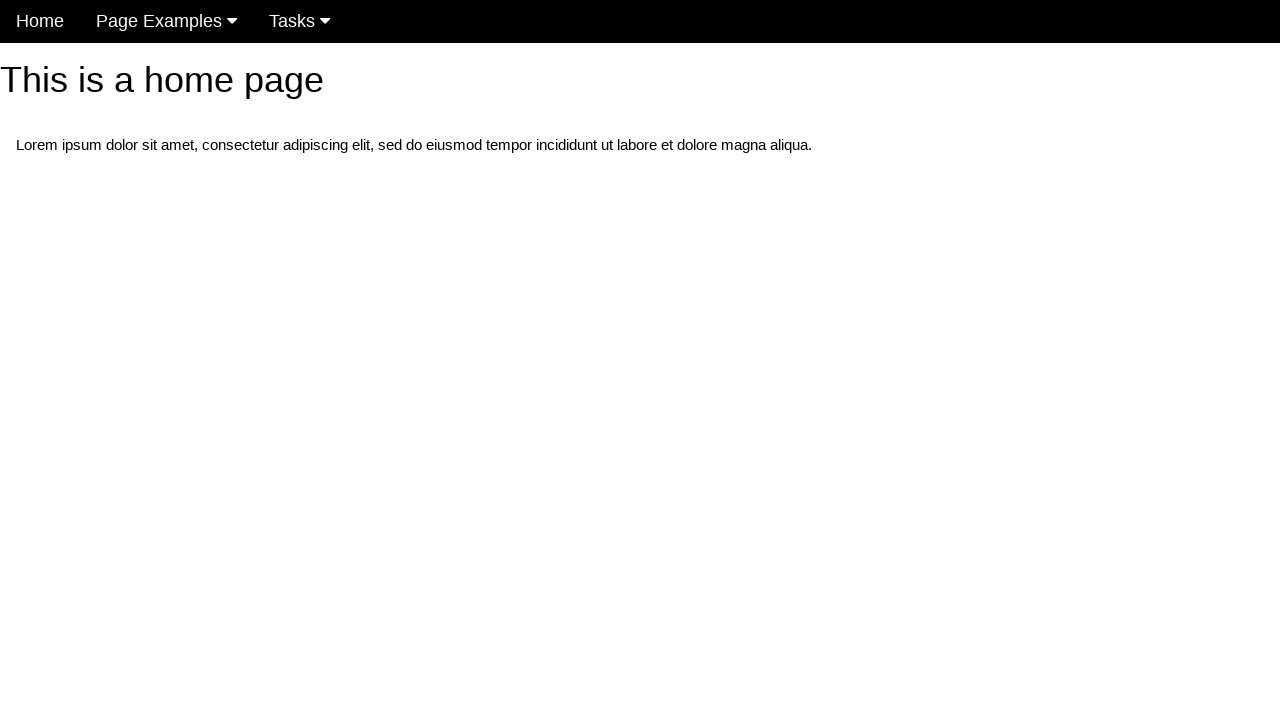

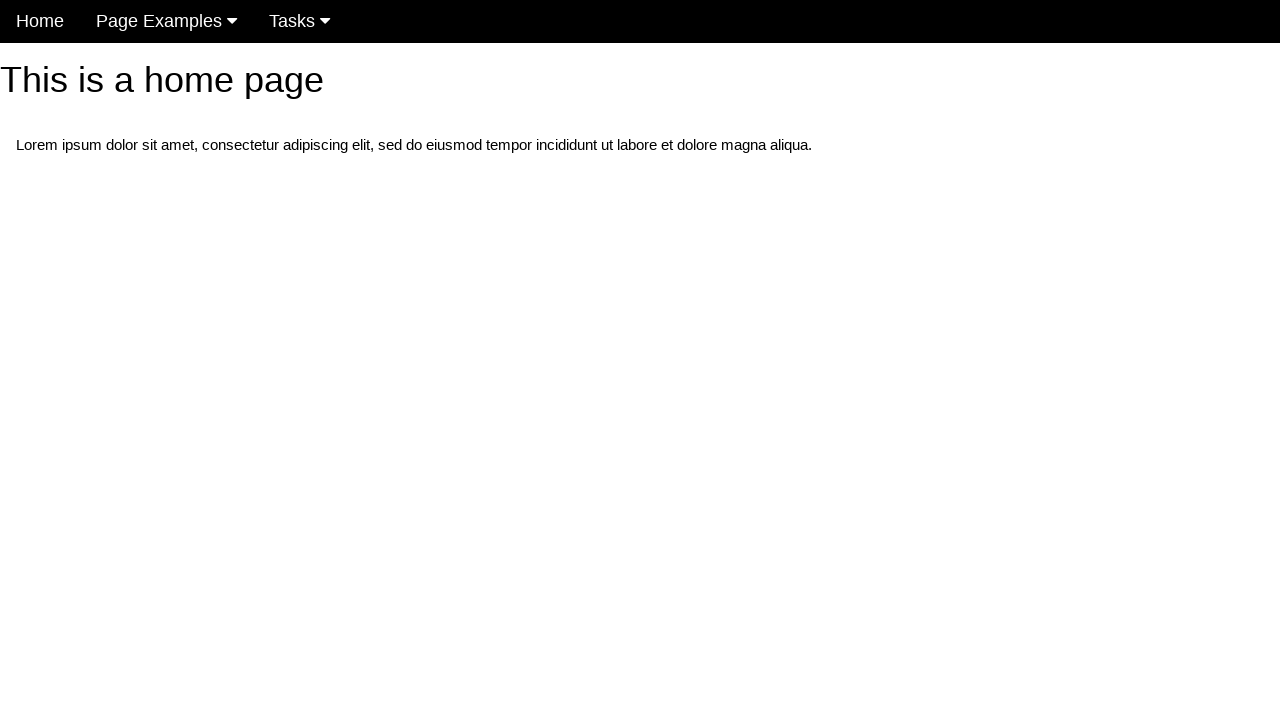